Tests file download functionality by navigating to the upload-download demo page and clicking the download button to initiate a file download.

Starting URL: https://demoqa.com/upload-download

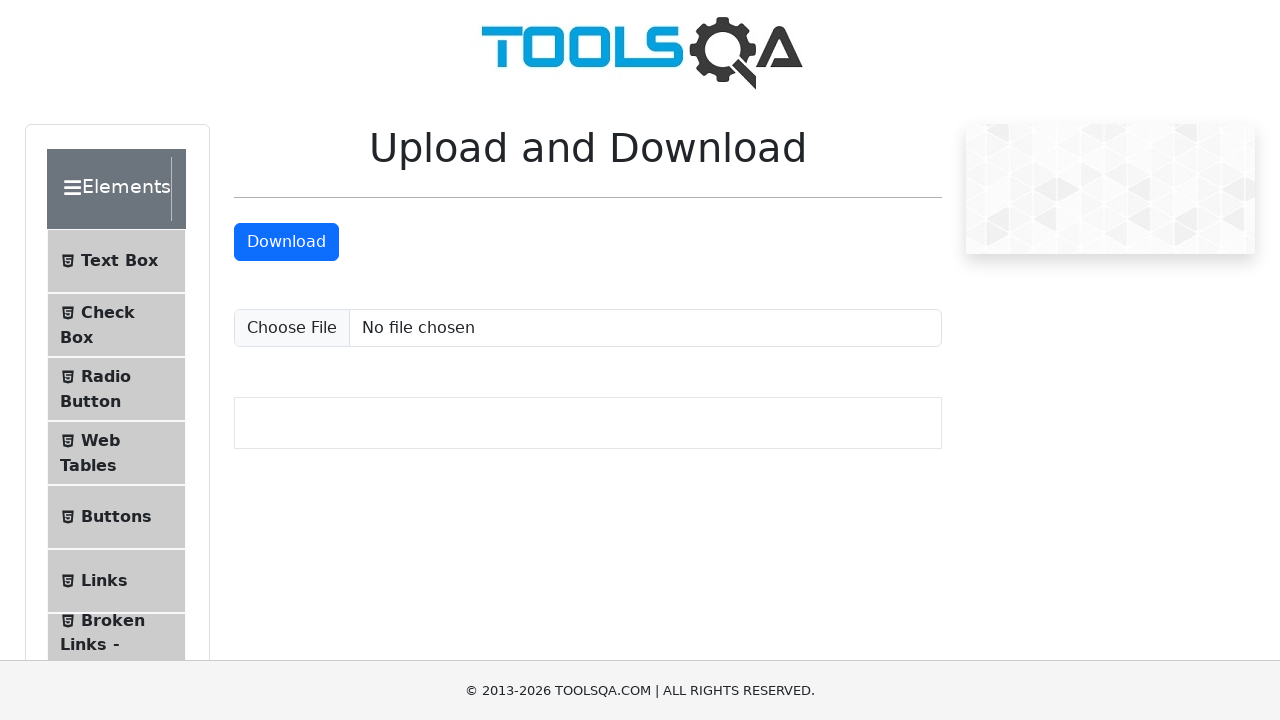

Navigated to upload-download demo page
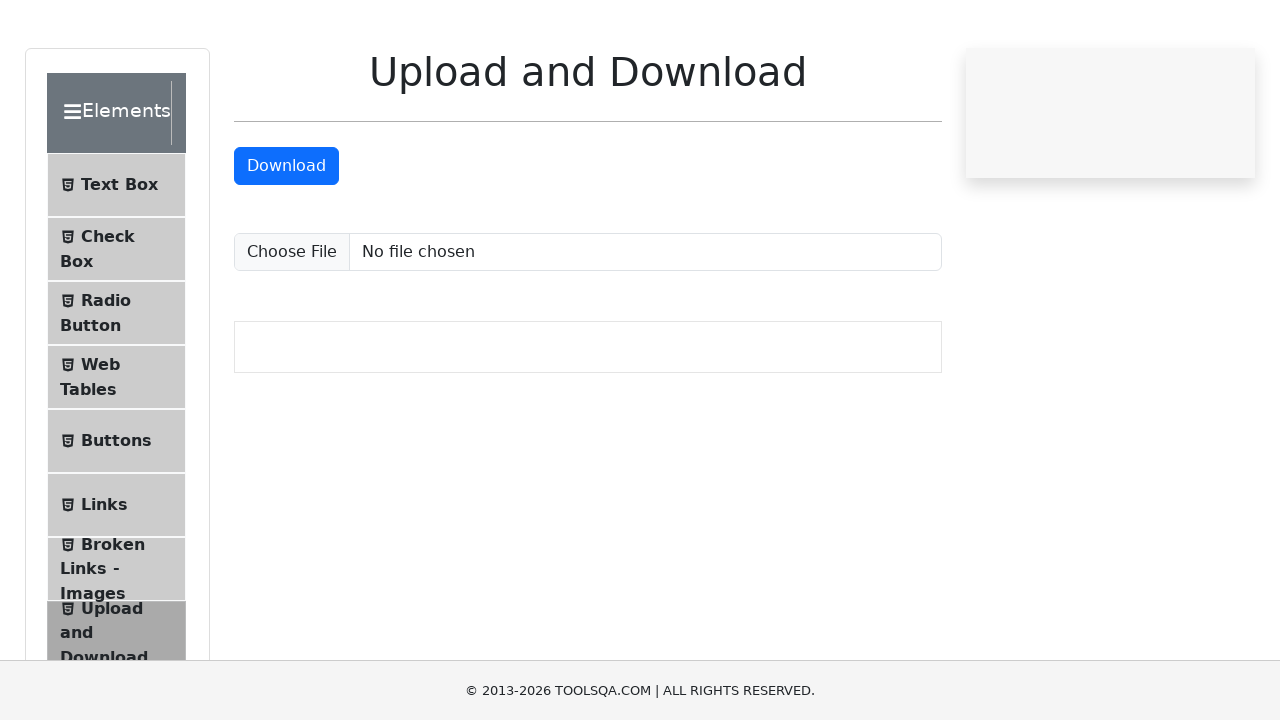

Clicked the download button to initiate file download at (286, 242) on #downloadButton
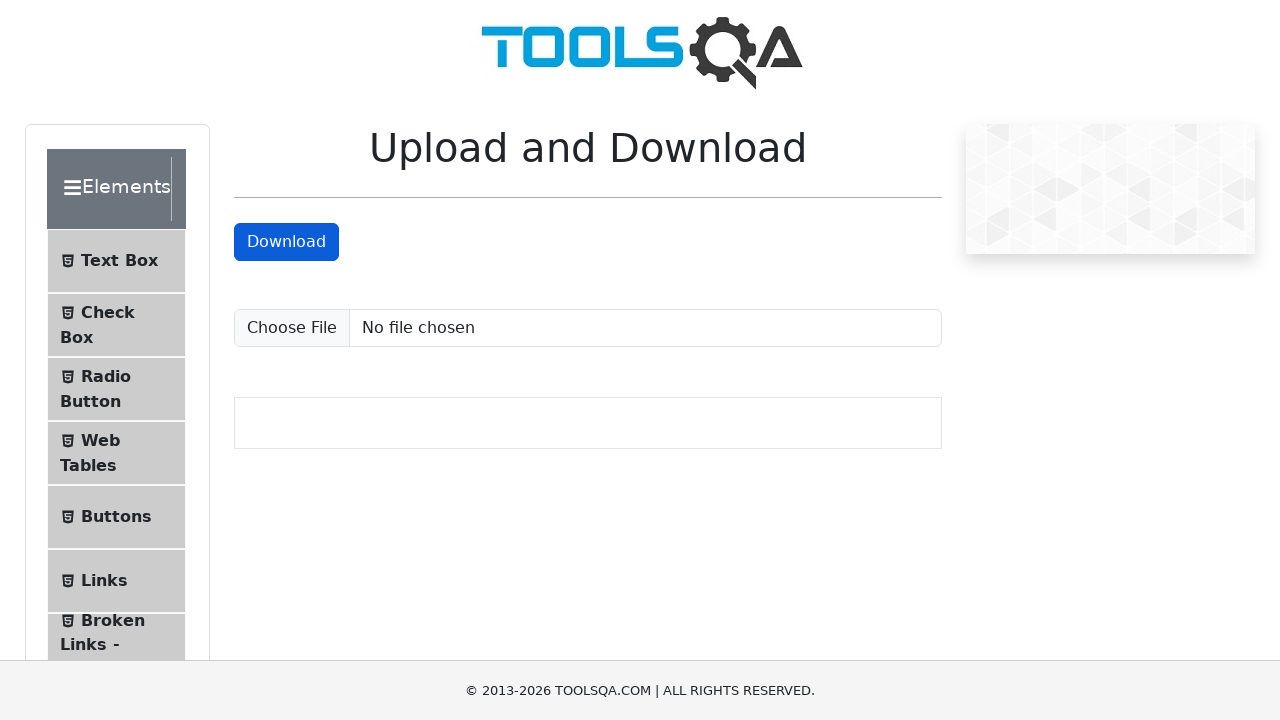

Waited 1 second for the download to start
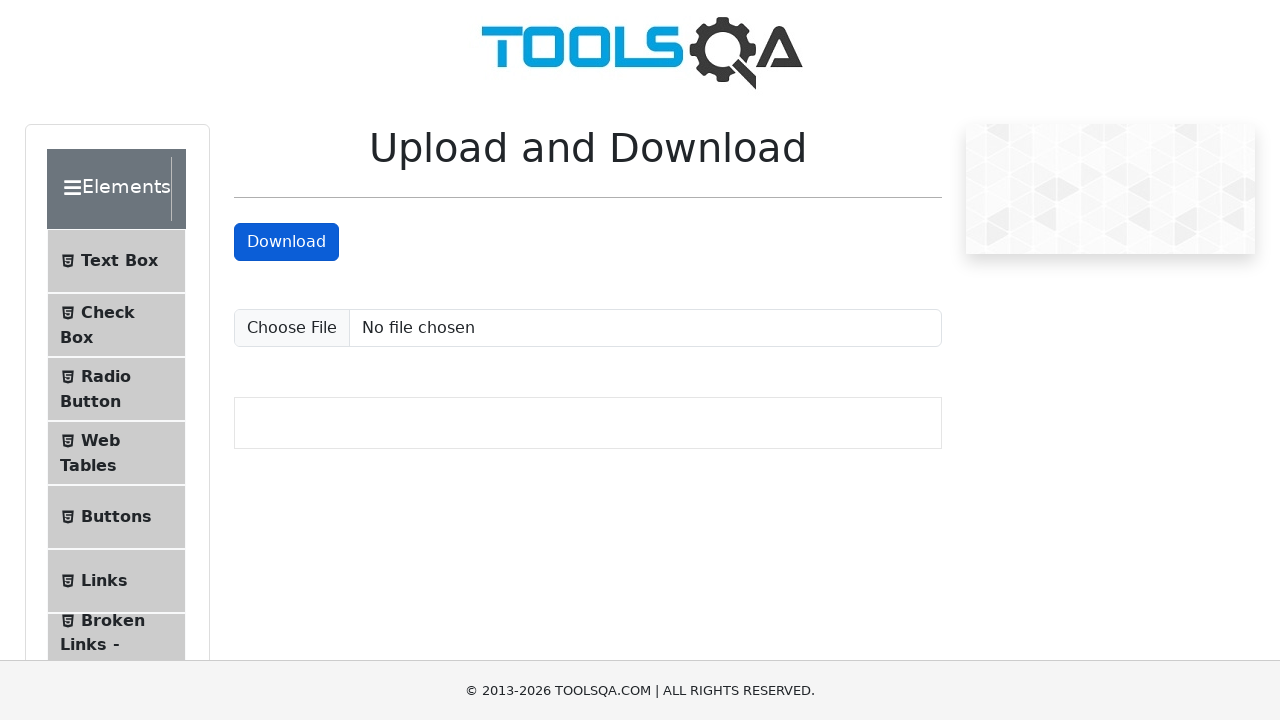

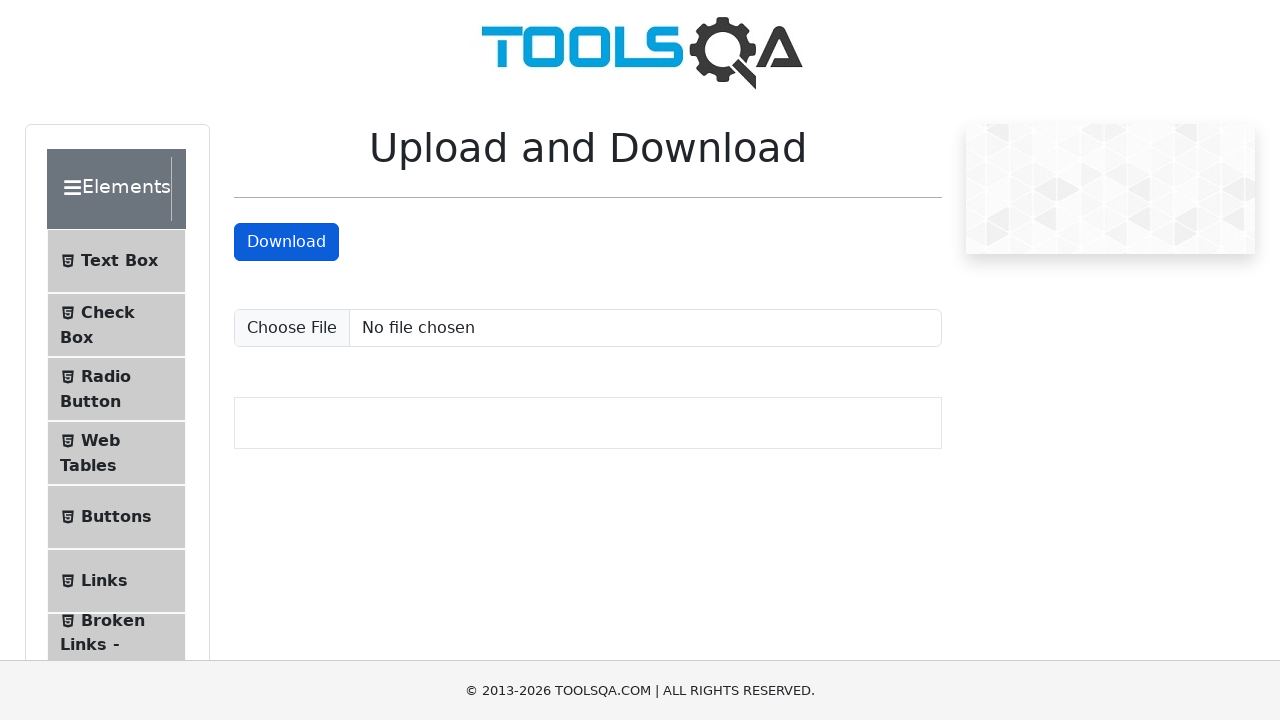